Tests double-click functionality by double-clicking a button and verifying the resulting text message appears.

Starting URL: https://automationfc.github.io/basic-form/index.html

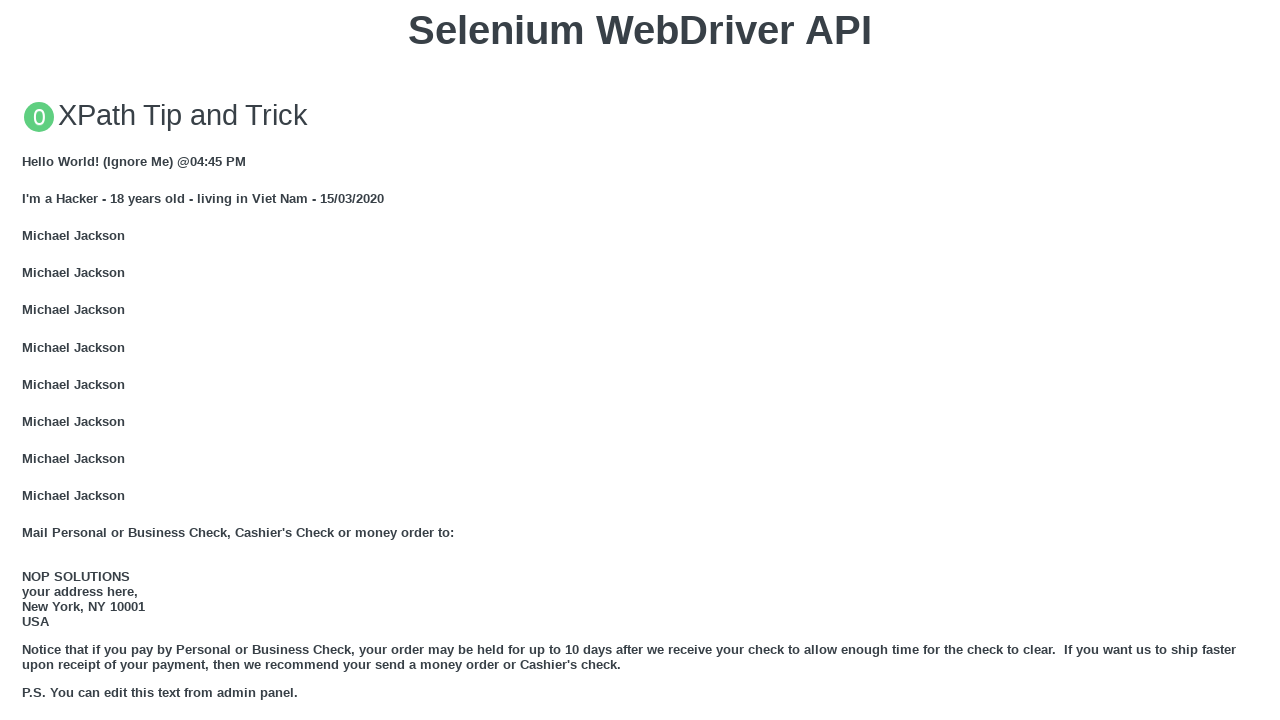

Navigated to basic form page
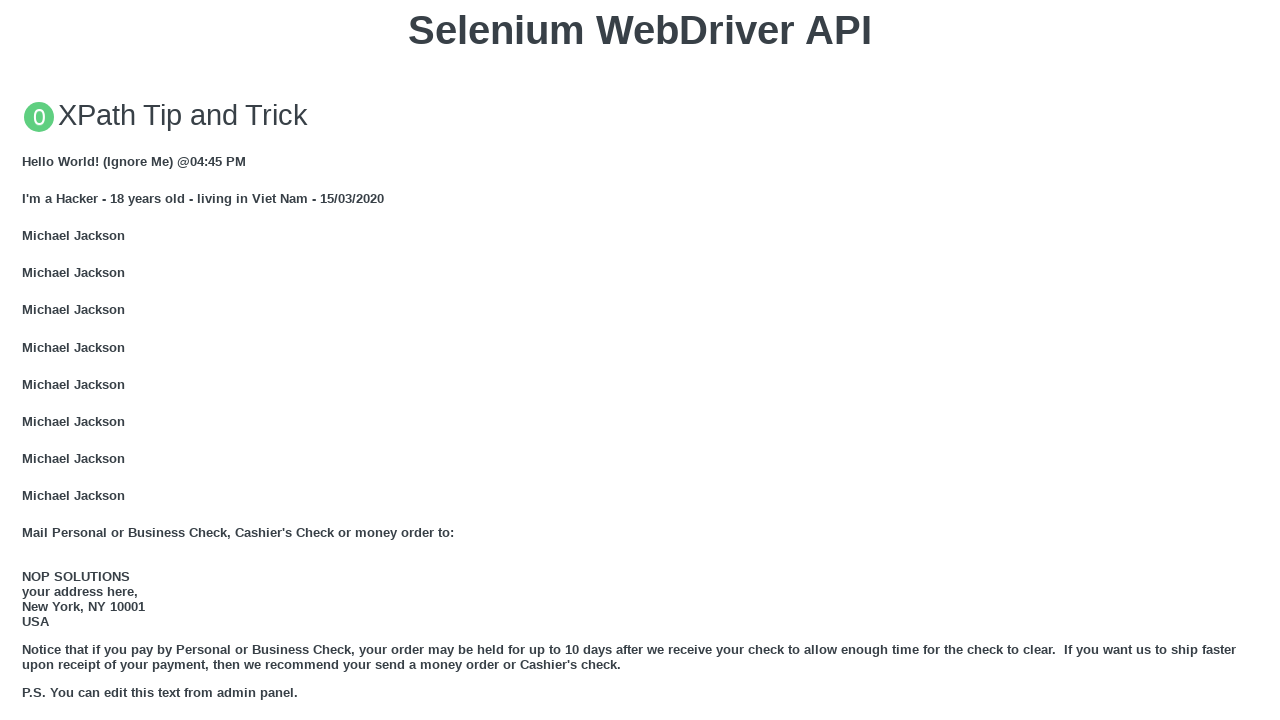

Double-clicked the 'Double click me' button at (640, 361) on button:has-text('Double click me')
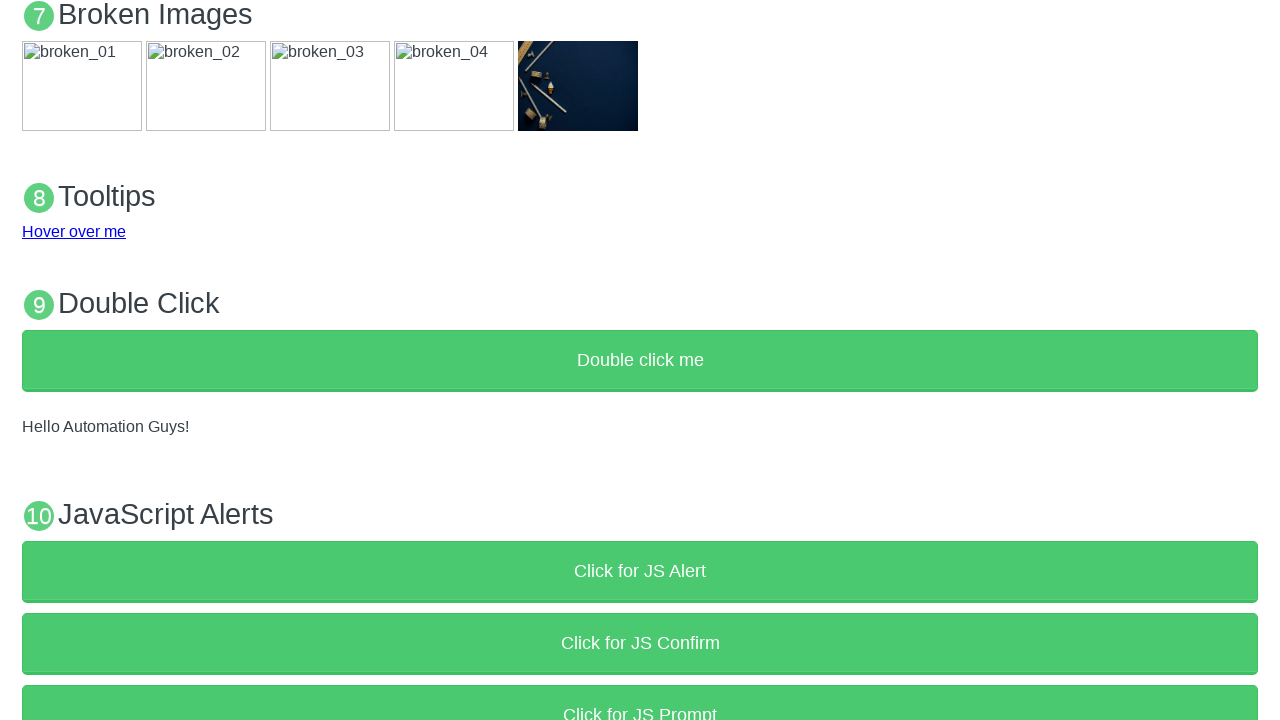

Result text message appeared in p#demo element
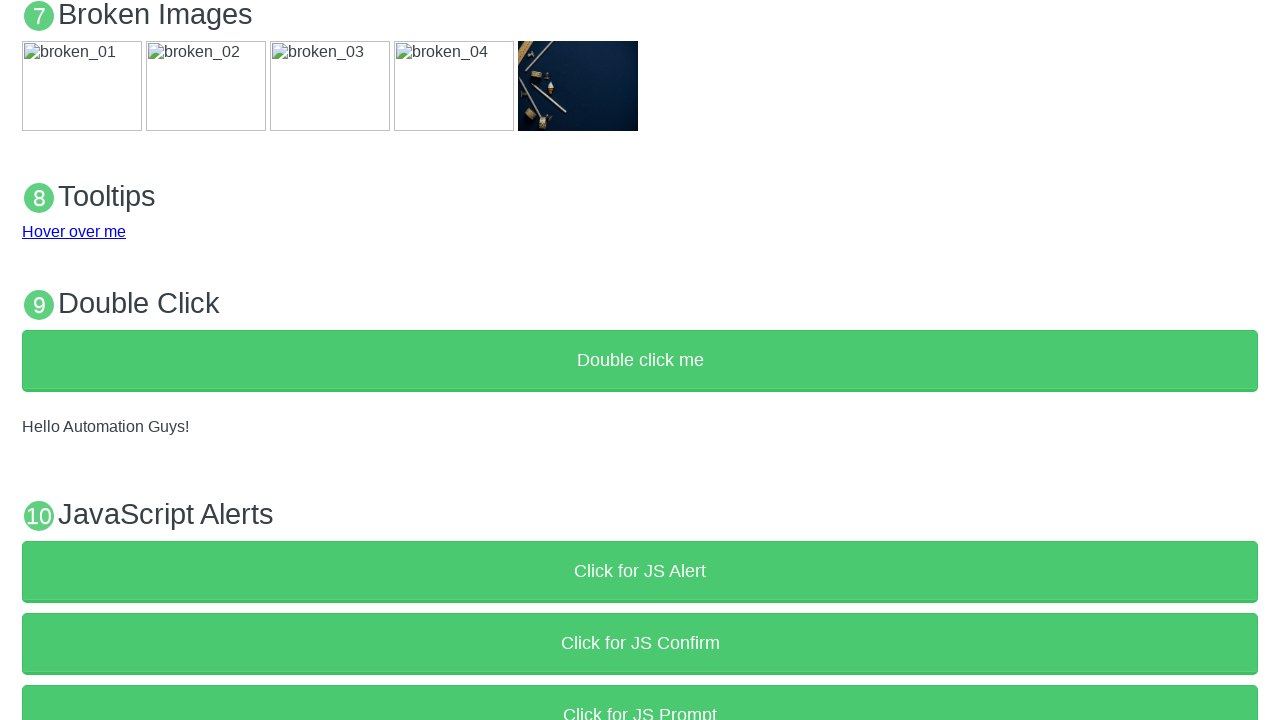

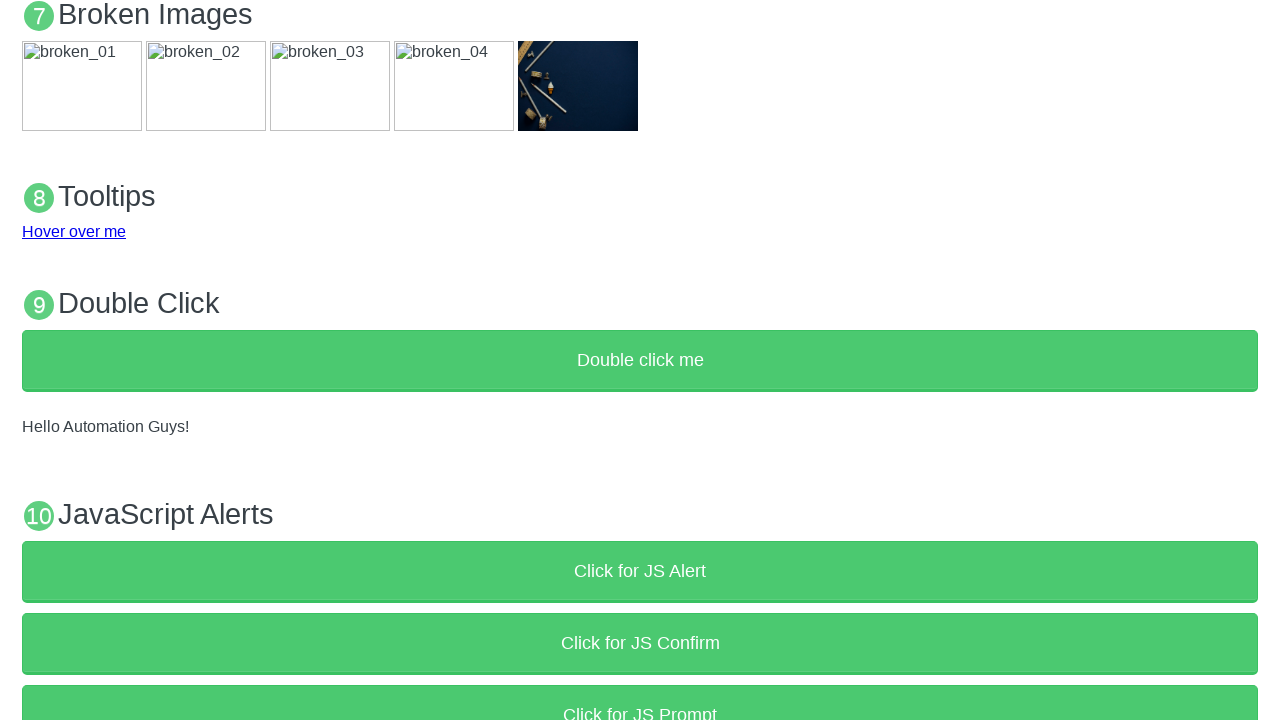